Tests form submission without first name field - fills only last name and job title, selects radio button, and submits

Starting URL: http://formy-project.herokuapp.com/form

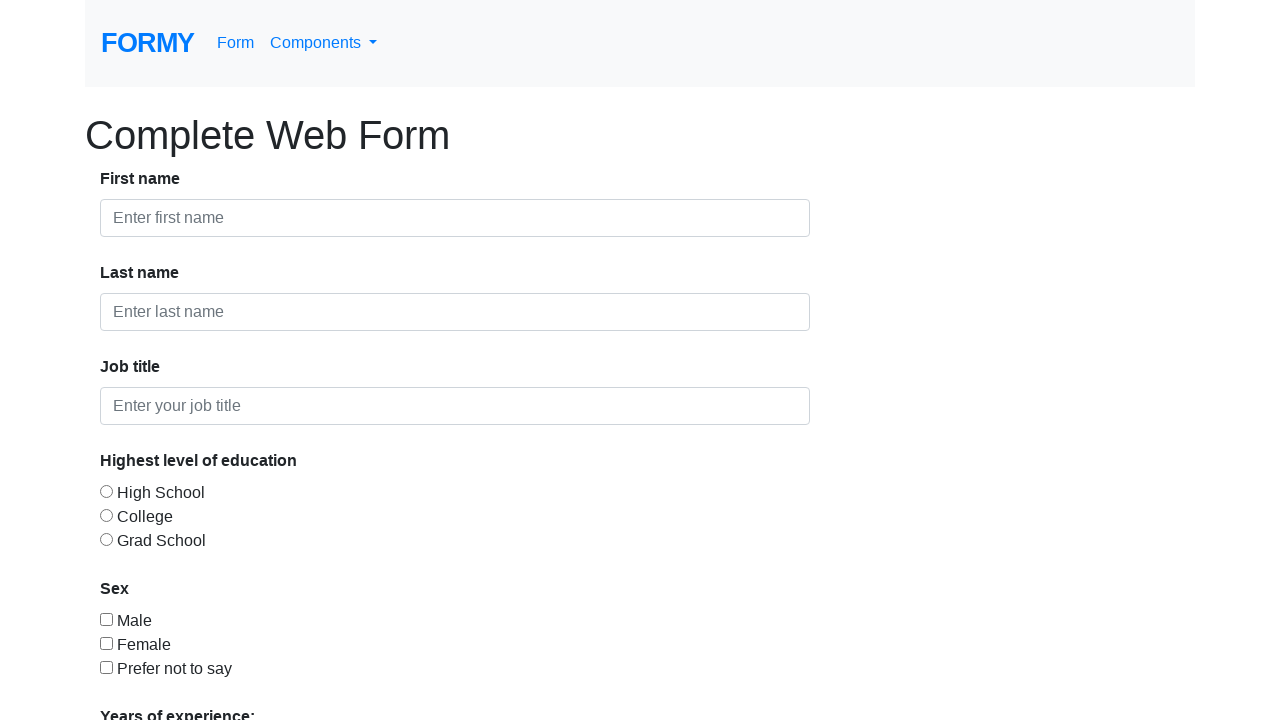

Filled last name field with 'Ayman' on #last-name
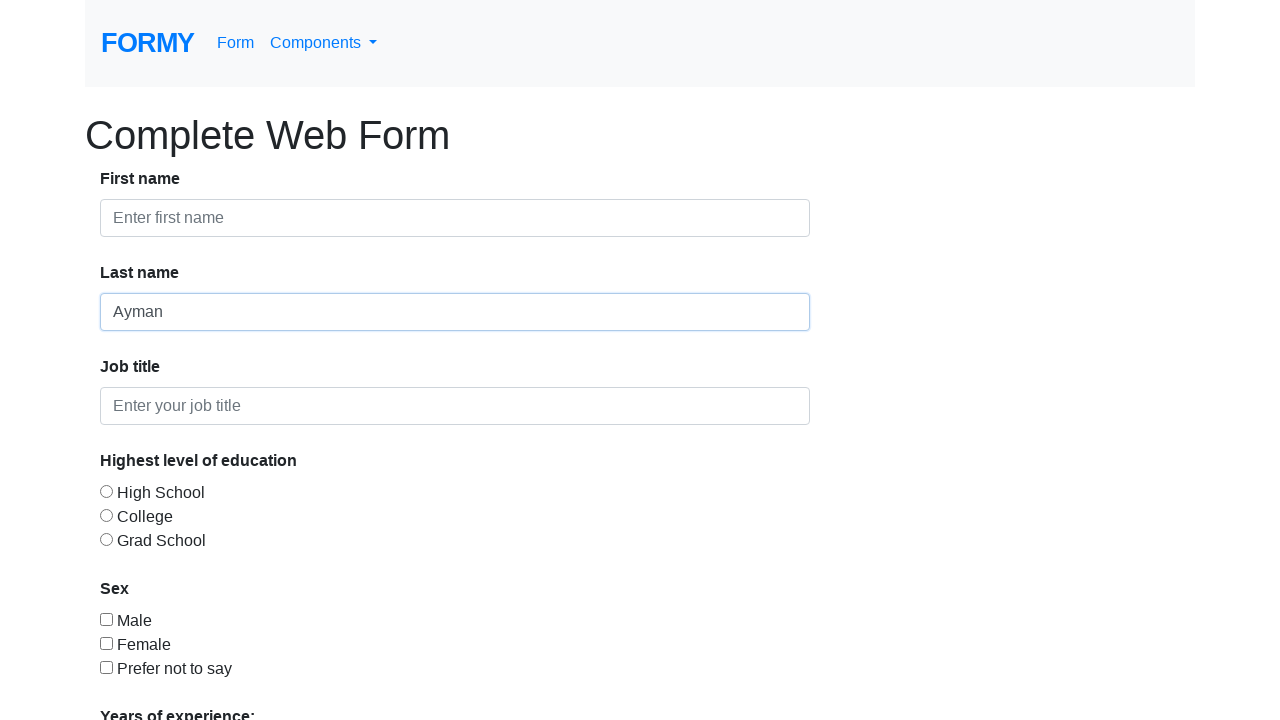

Filled job title field with 'Student' on #job-title
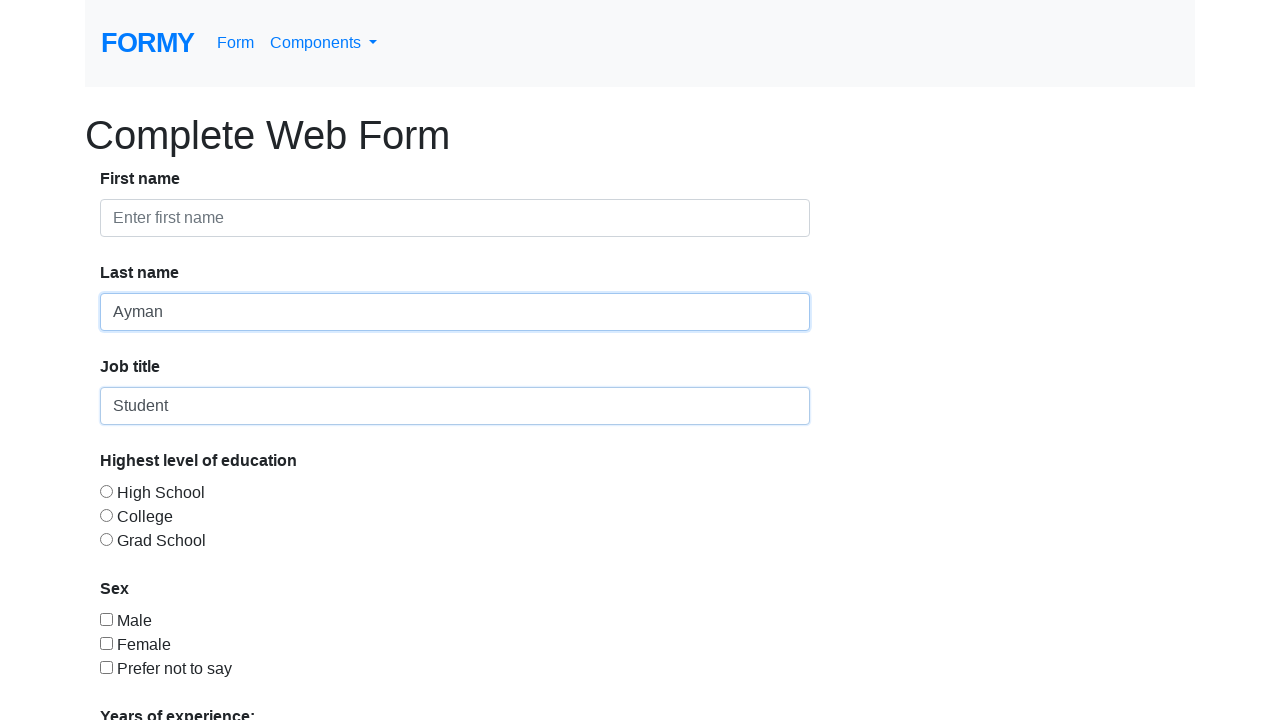

Focused on last name field at (455, 312) on #last-name
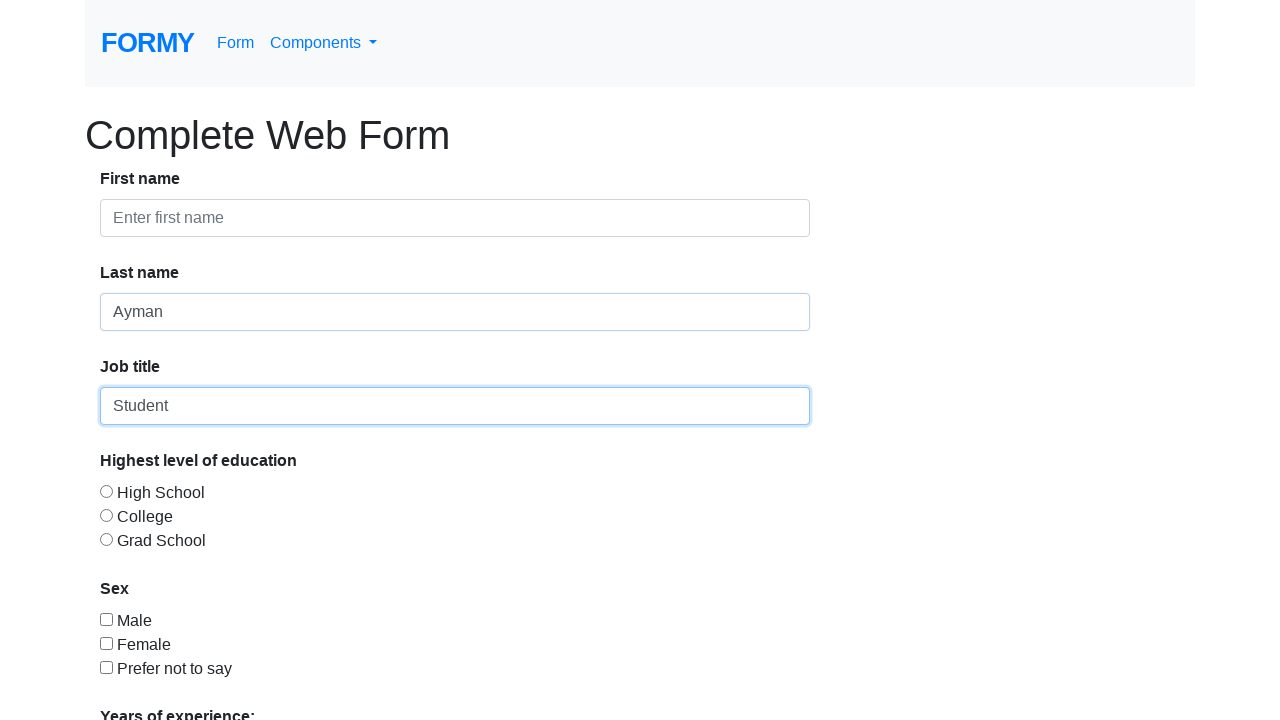

Focused on job title field at (455, 406) on #job-title
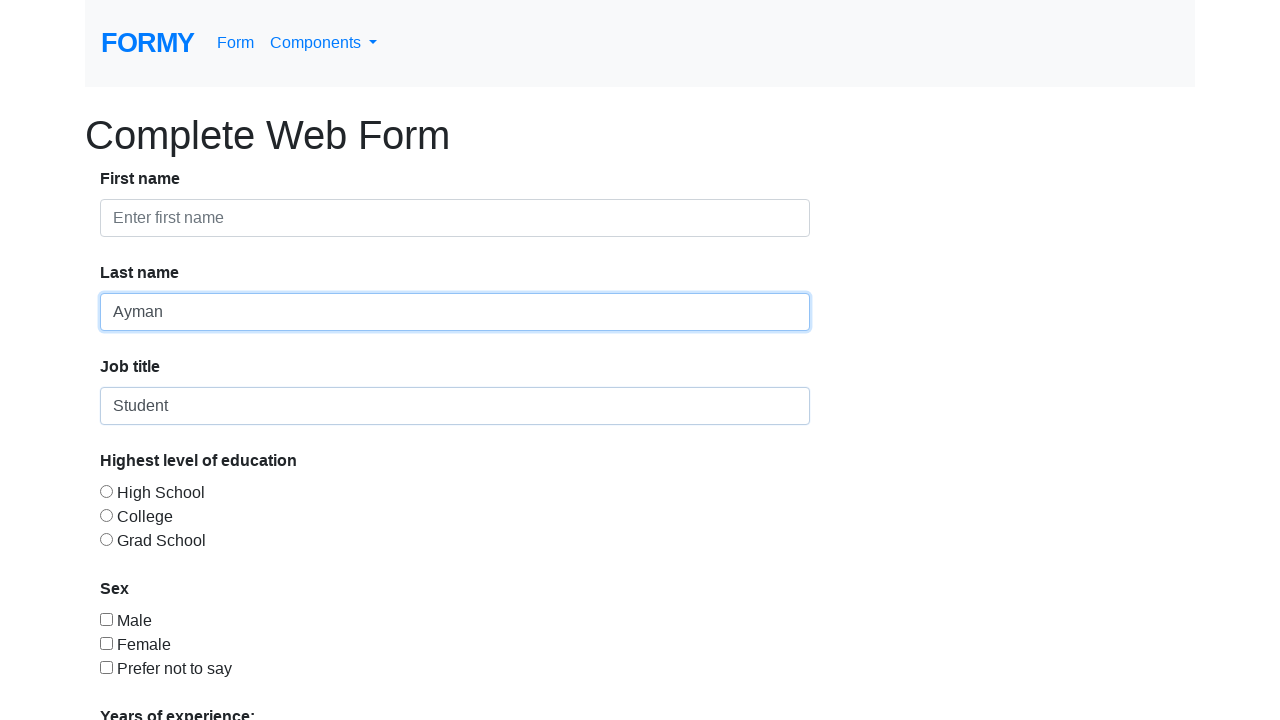

Selected radio button option 1 at (106, 491) on #radio-button-1
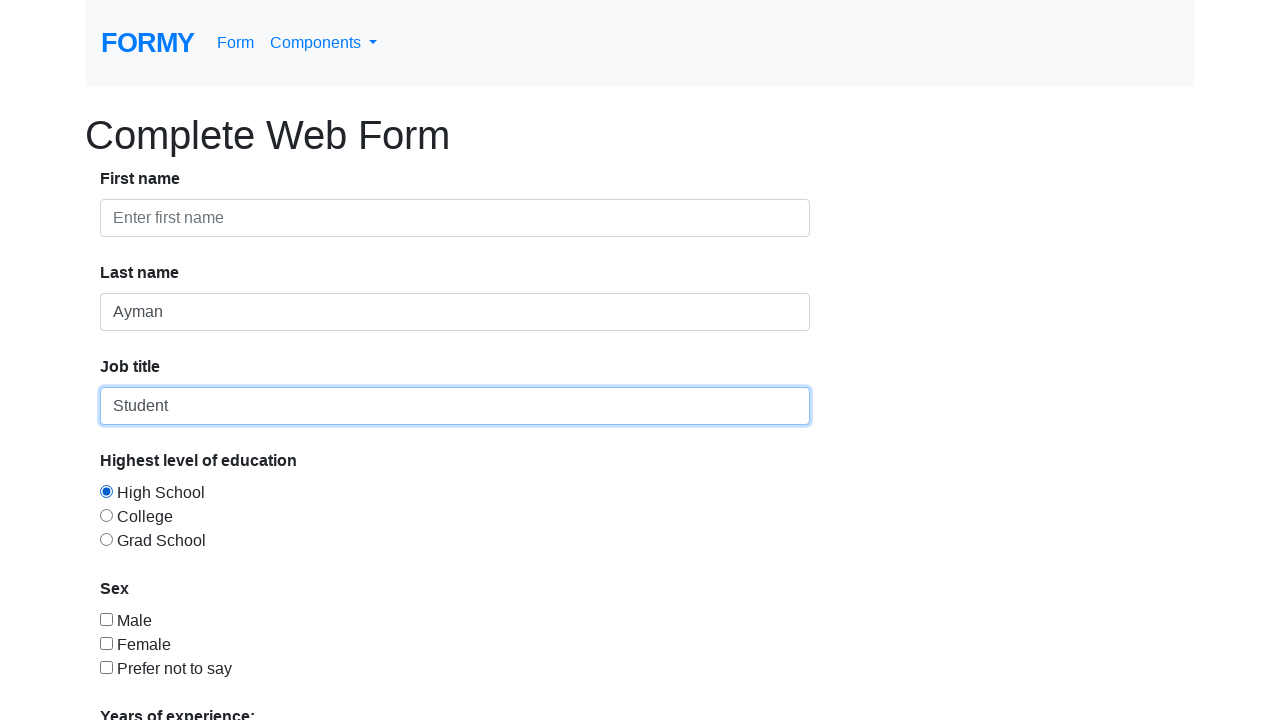

Clicked submit button to submit form without first name at (148, 680) on xpath=//a[contains(@class, 'btn')]
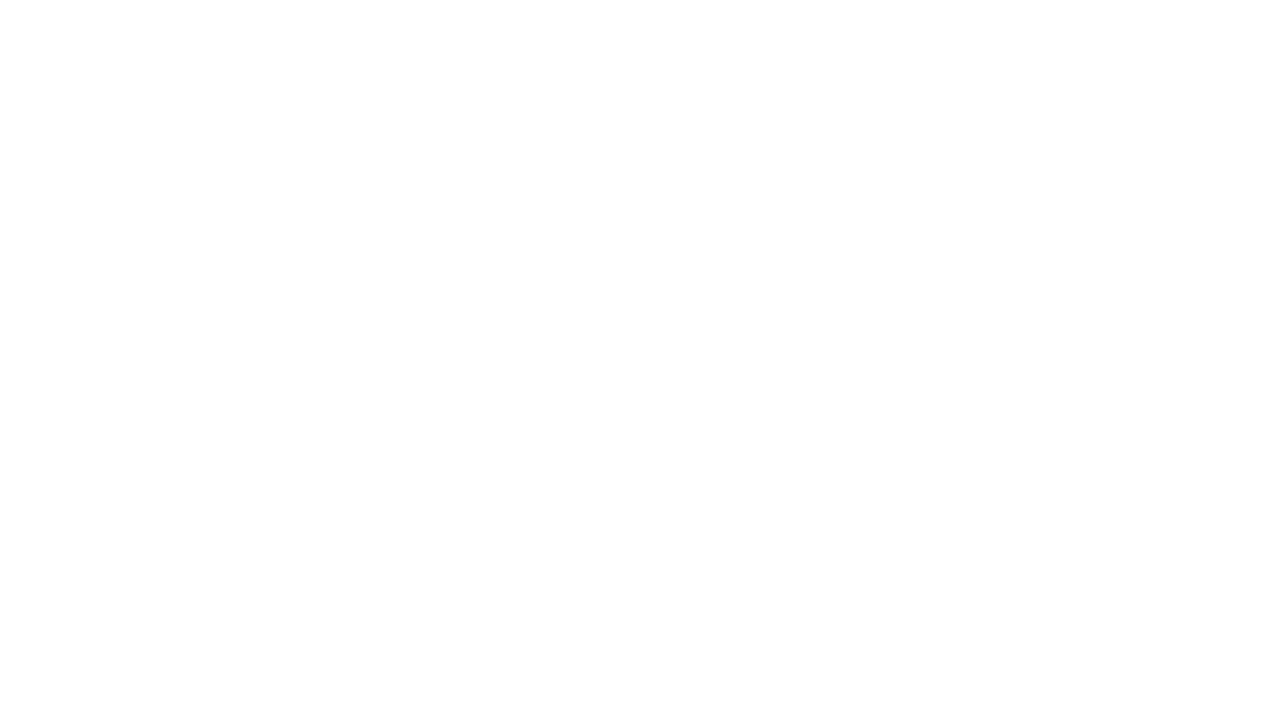

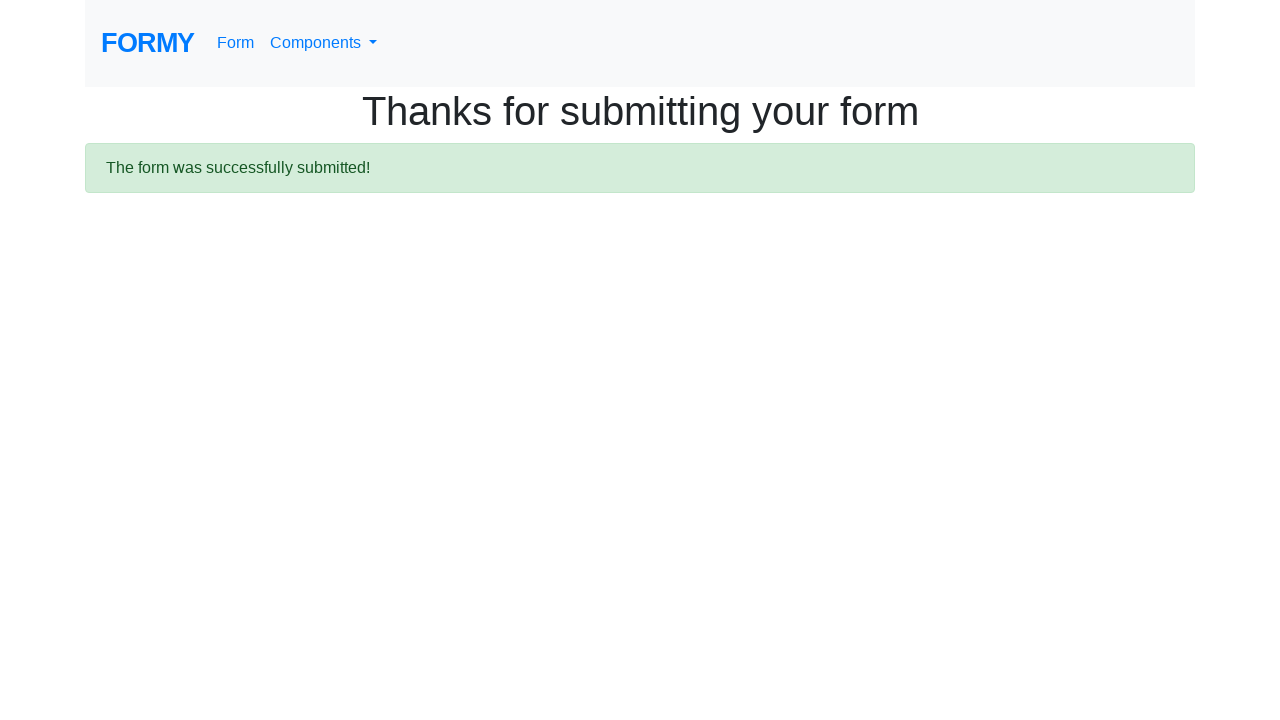